Navigates to The Home Depot website and verifies the page title matches "The Home Depot"

Starting URL: https://www.homedepot.com/

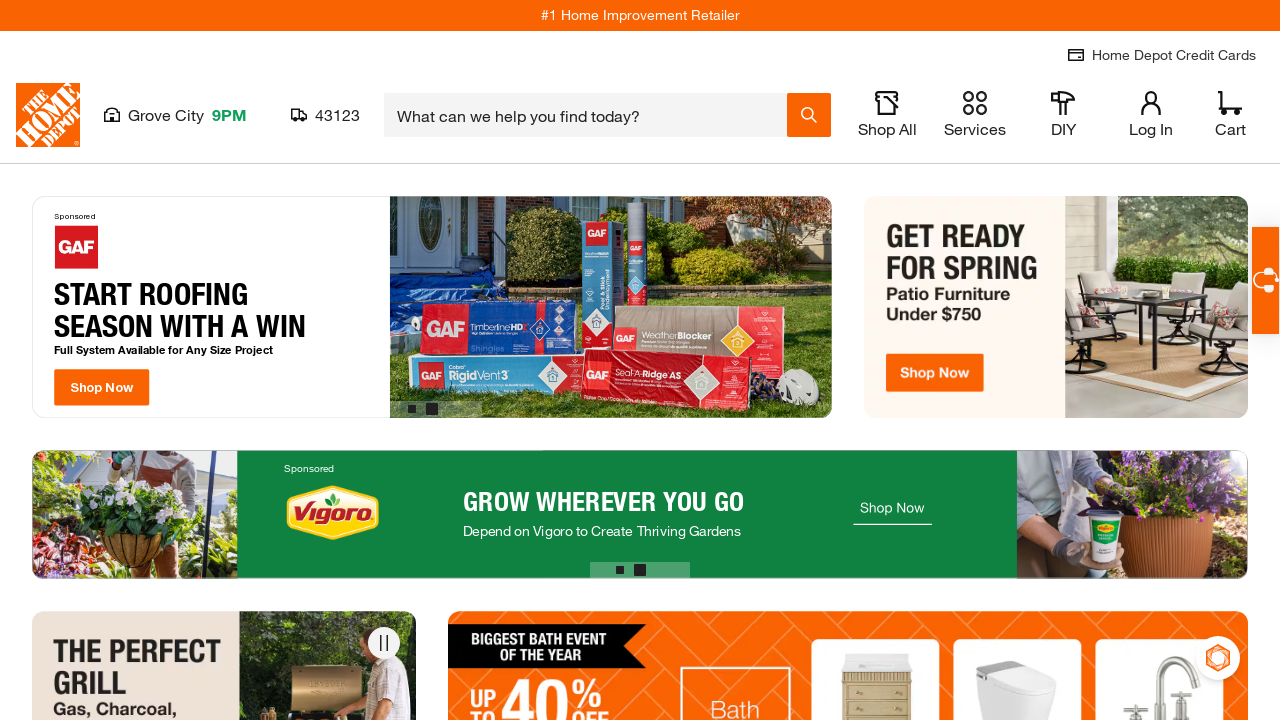

Navigated to The Home Depot website
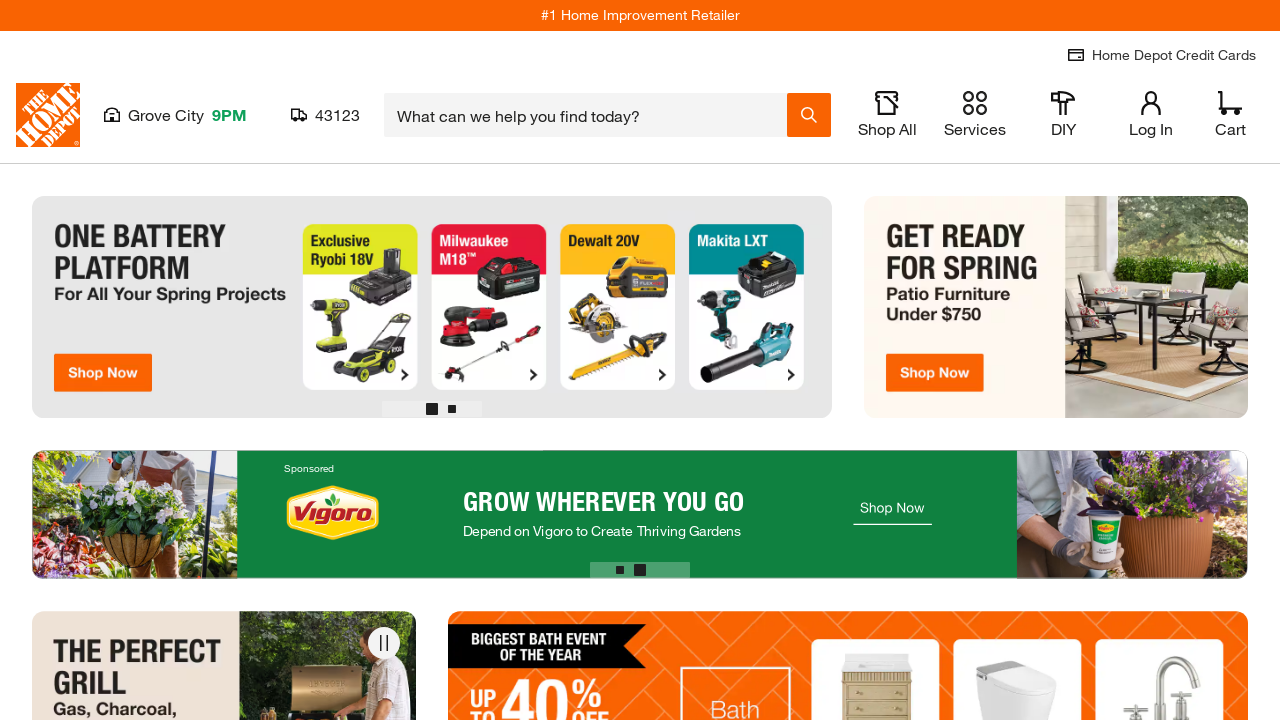

Waited for page to reach domcontentloaded state
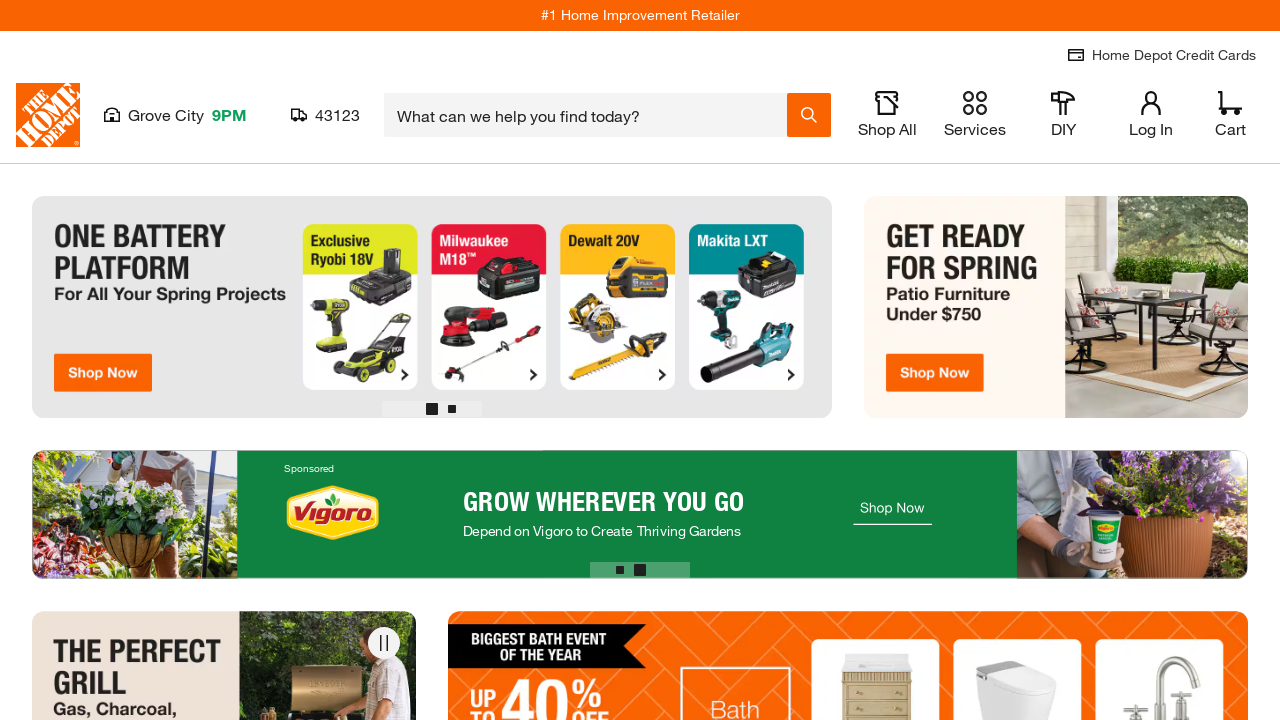

Verified page title matches 'The Home Depot'
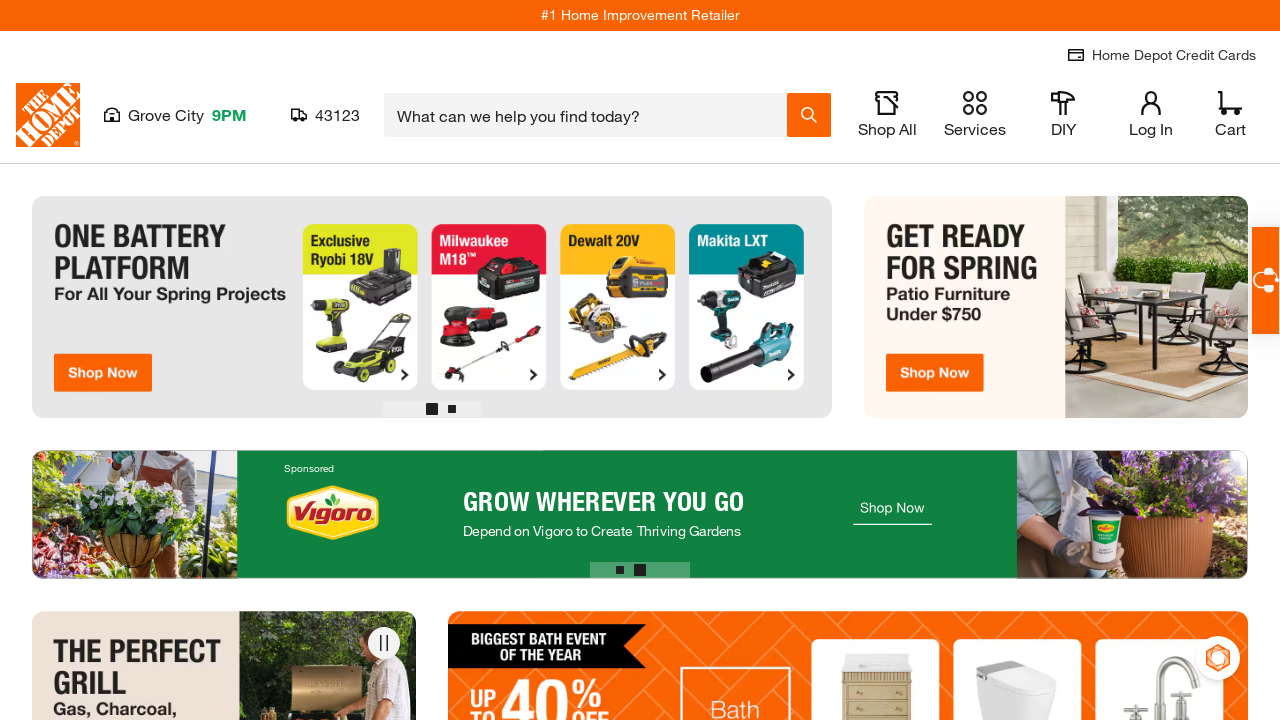

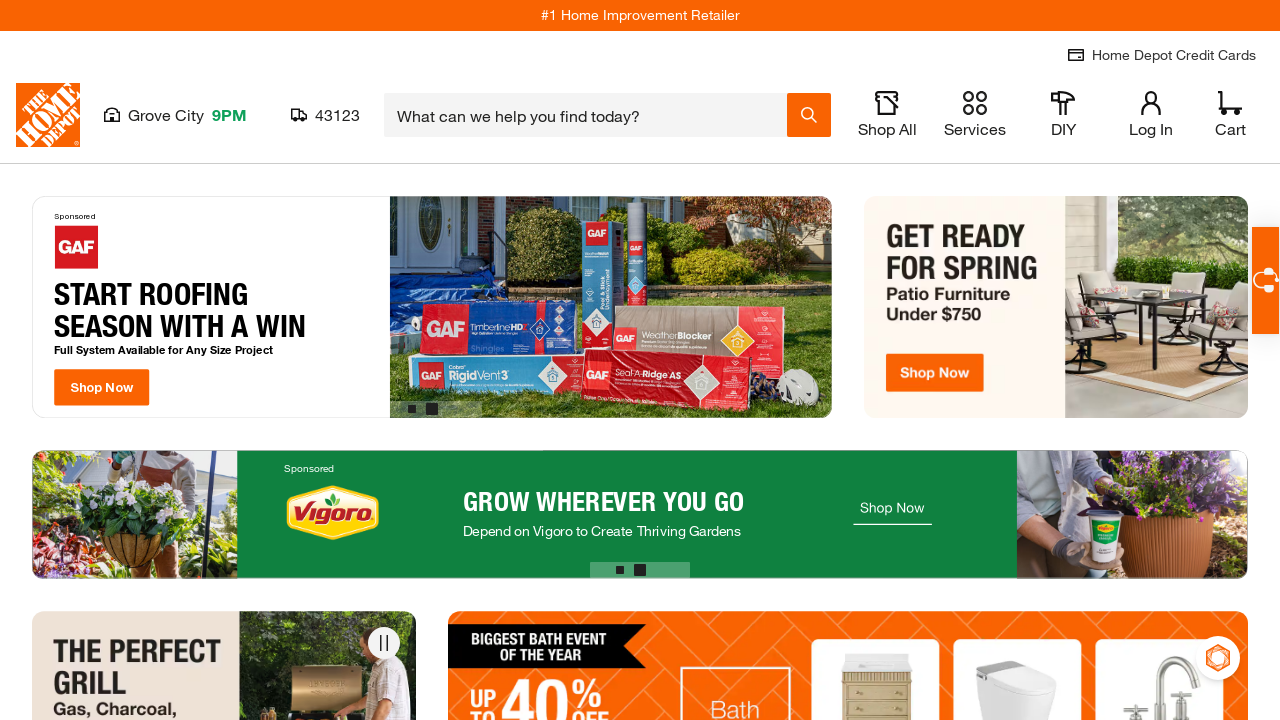